Tests navigation to the About Us page from the ParaBank home page by clicking the About Us link and verifying the page title.

Starting URL: https://parabank.parasoft.com/parabank/index.htm

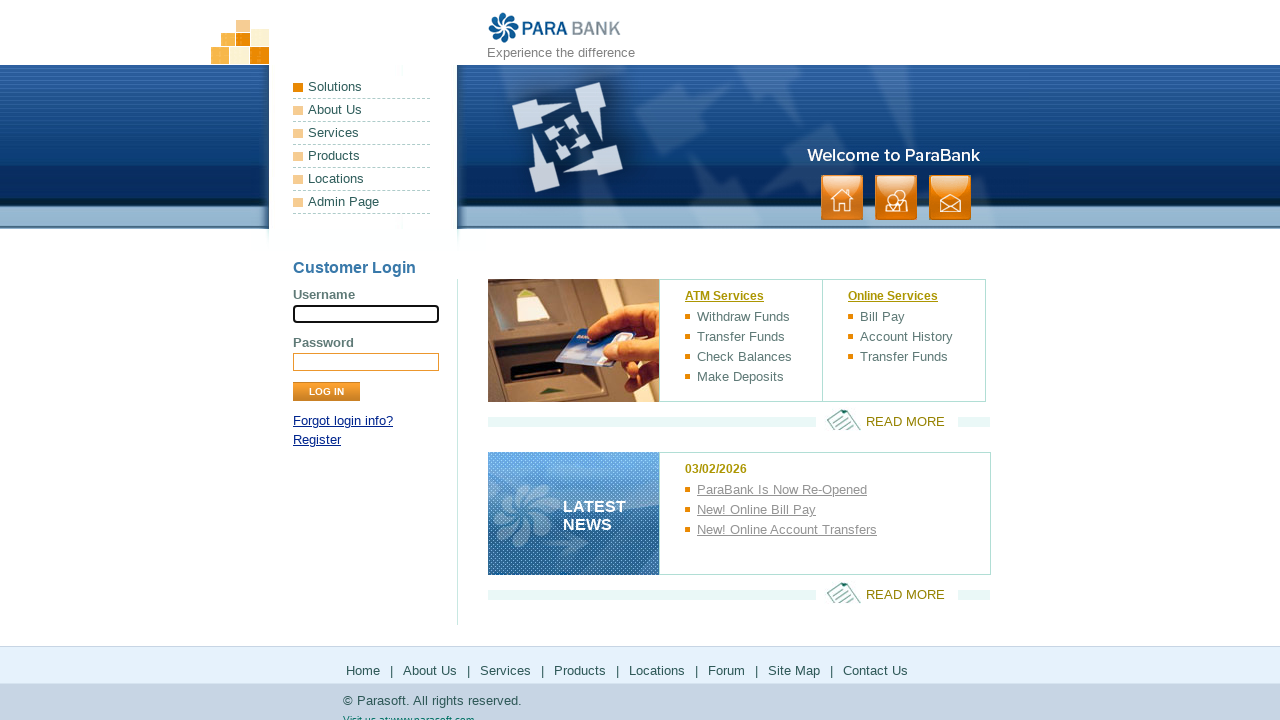

Clicked About Us link in the menu at (362, 110) on a:has-text('About Us')
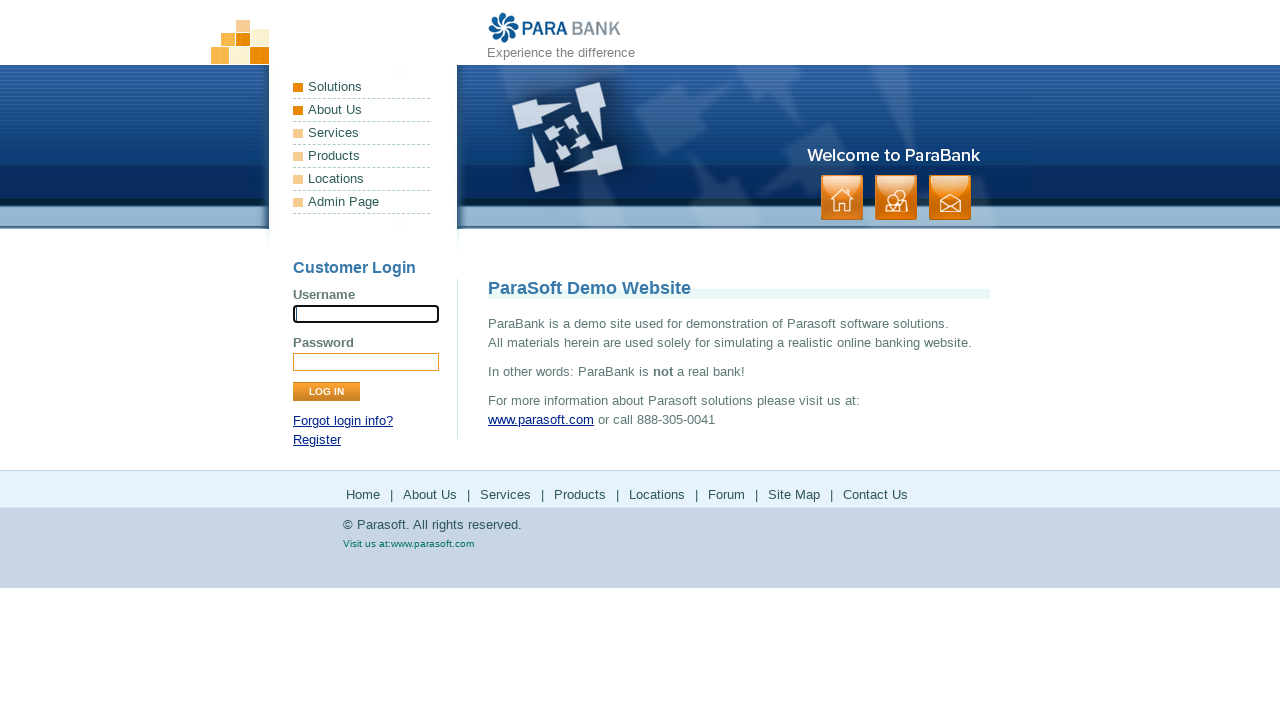

Waited for page to reach domcontentloaded state
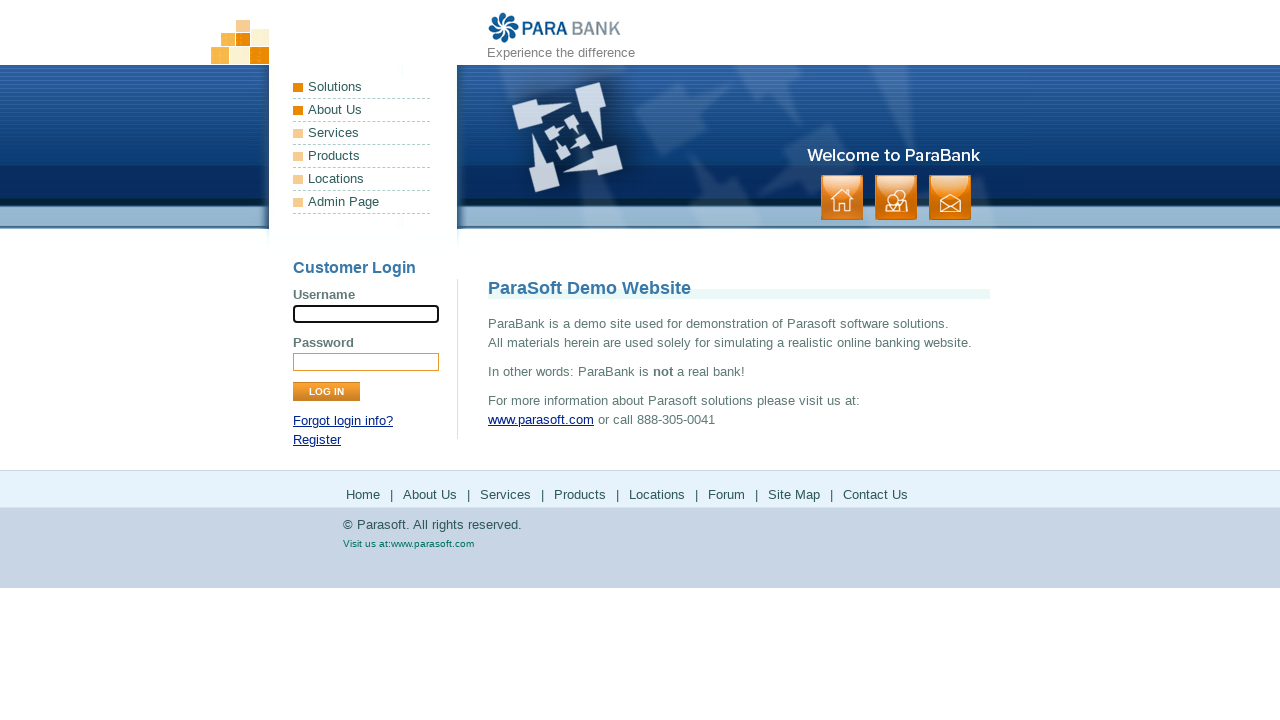

Verified page title contains 'ParaSoft' or 'About'
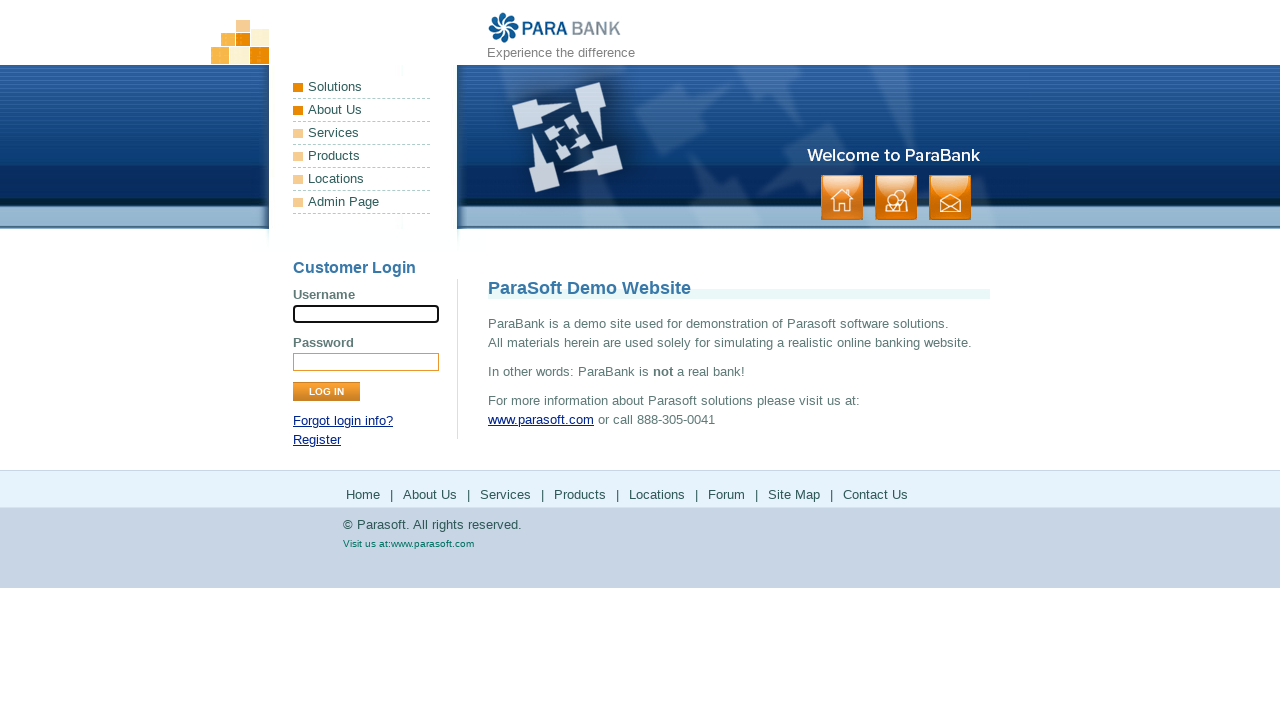

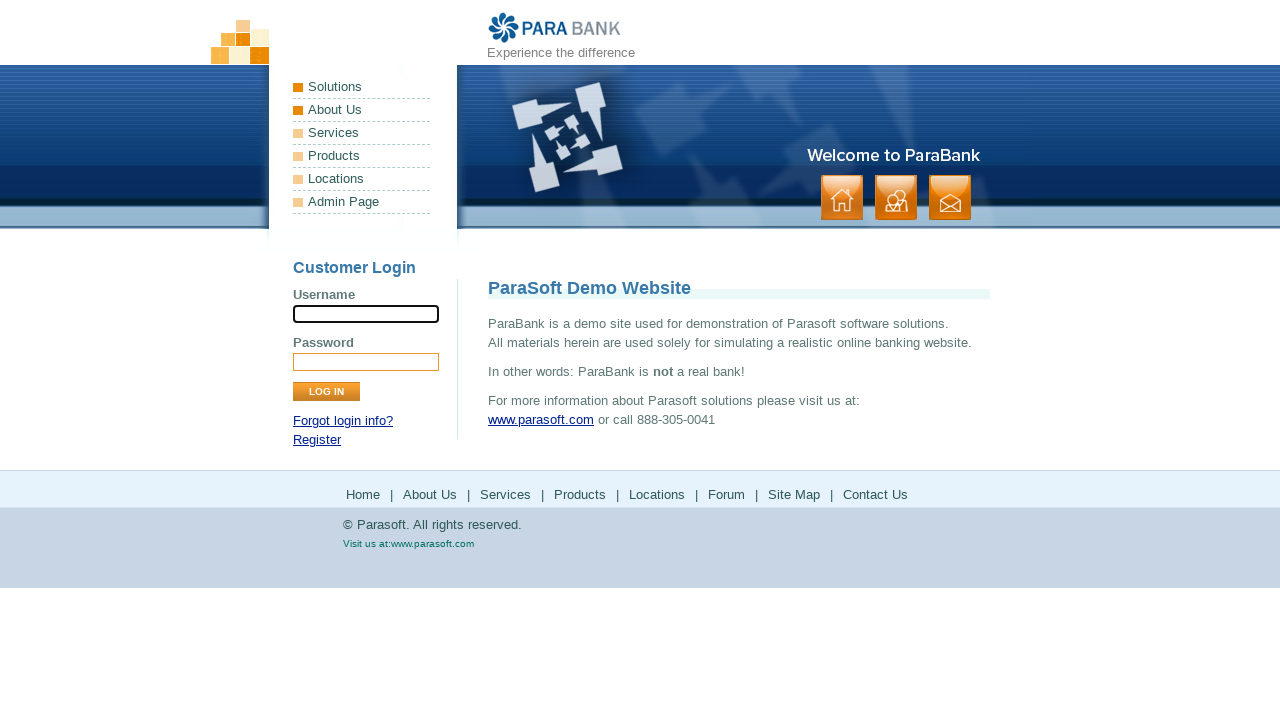